Tests an Angular practice form by filling out various input fields including text inputs, email, password, dropdown selection, checkbox, and radio button, then submitting the form and verifying success message

Starting URL: https://rahulshettyacademy.com/angularpractice/

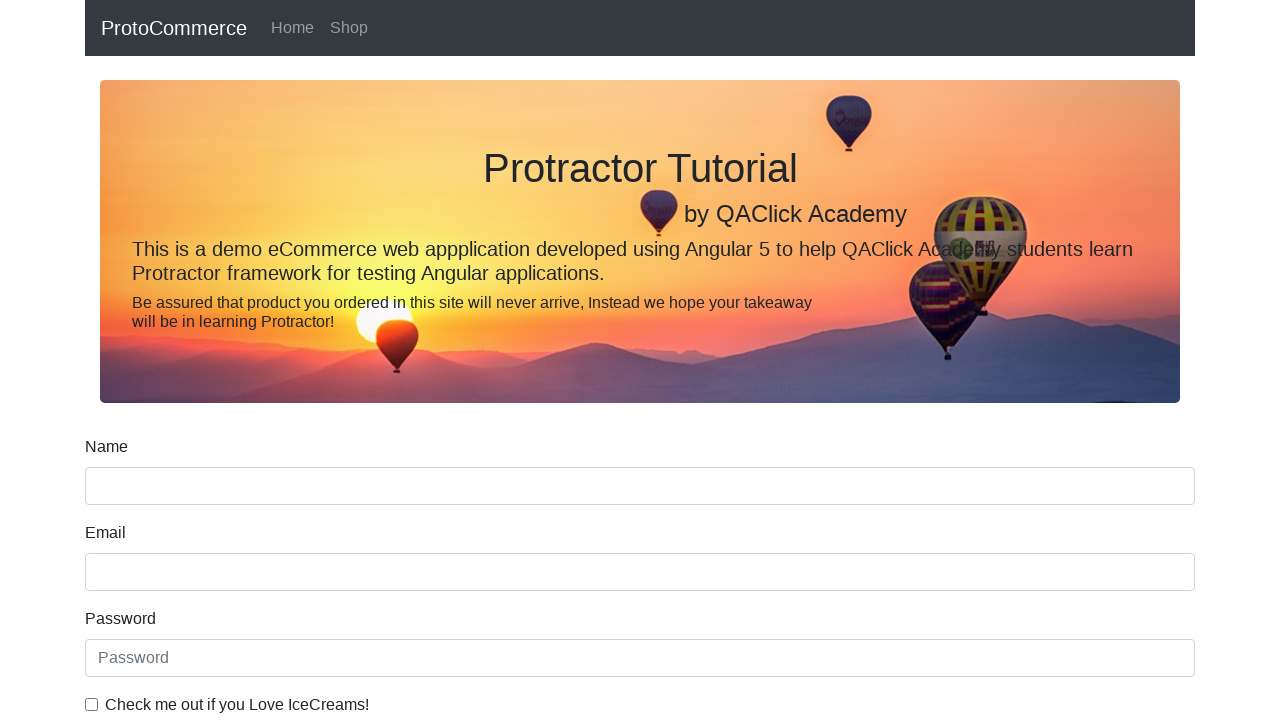

Filled name field with 'Rajamegam' on input.form-control.ng-untouched.ng-pristine.ng-invalid
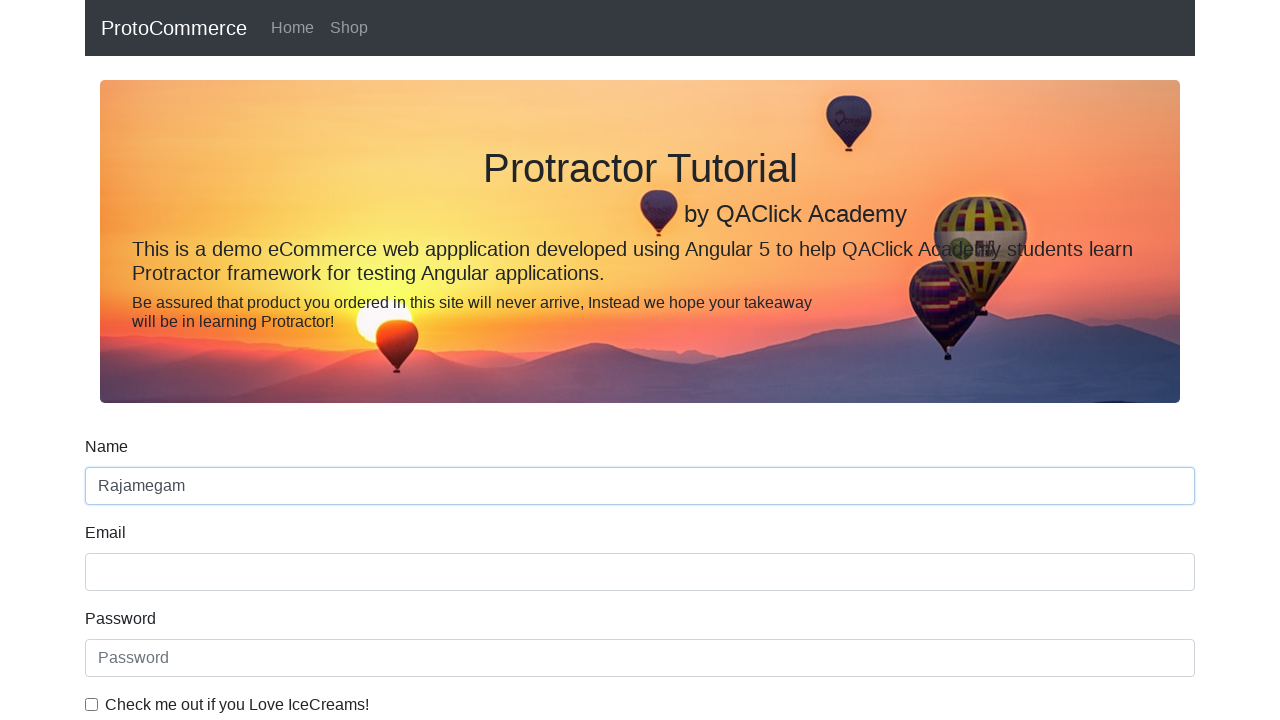

Filled email field with 'rajamegam1611@gmail.com' on input[name='email']
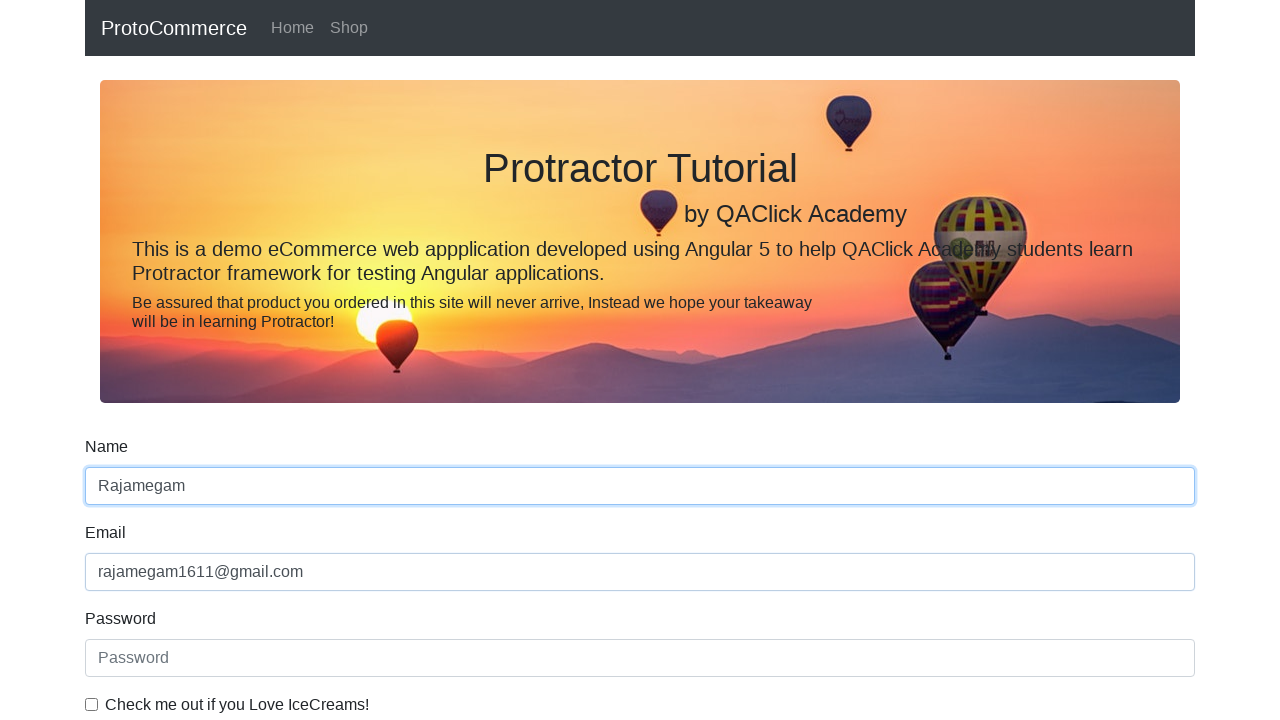

Filled password field with 'test' on #exampleInputPassword1
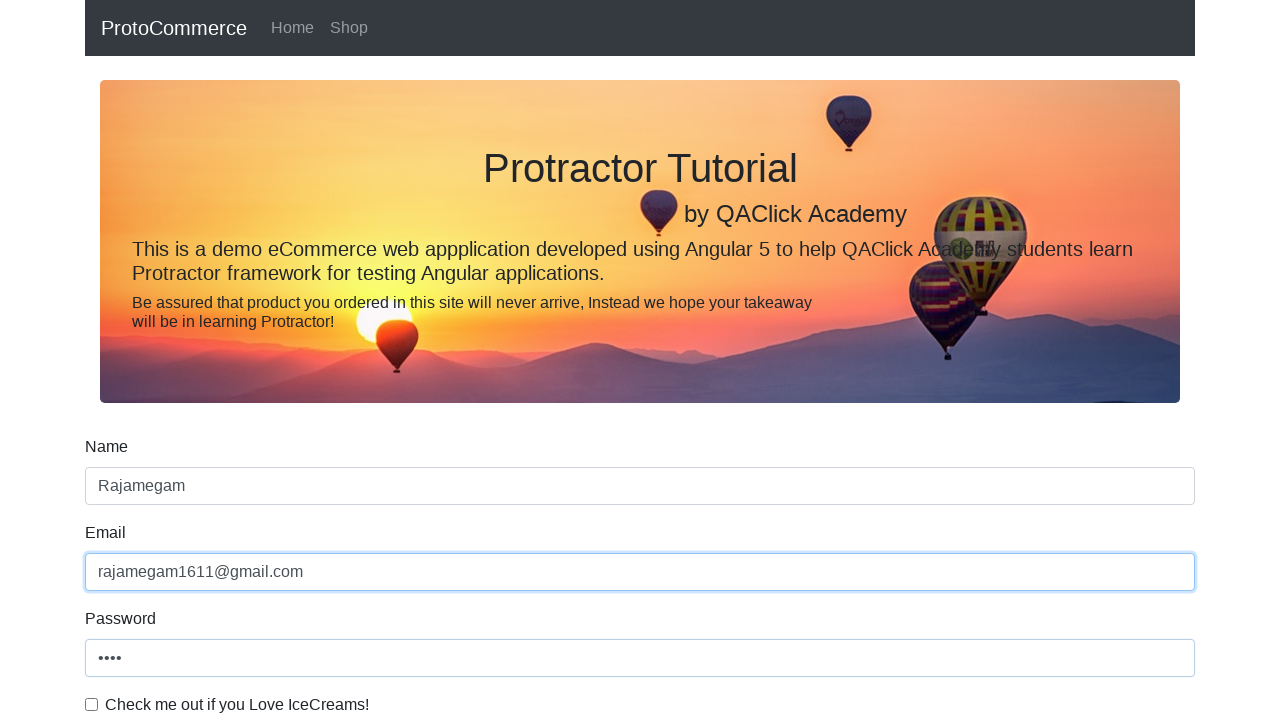

Selected gender option from dropdown (index 1) on #exampleFormControlSelect1
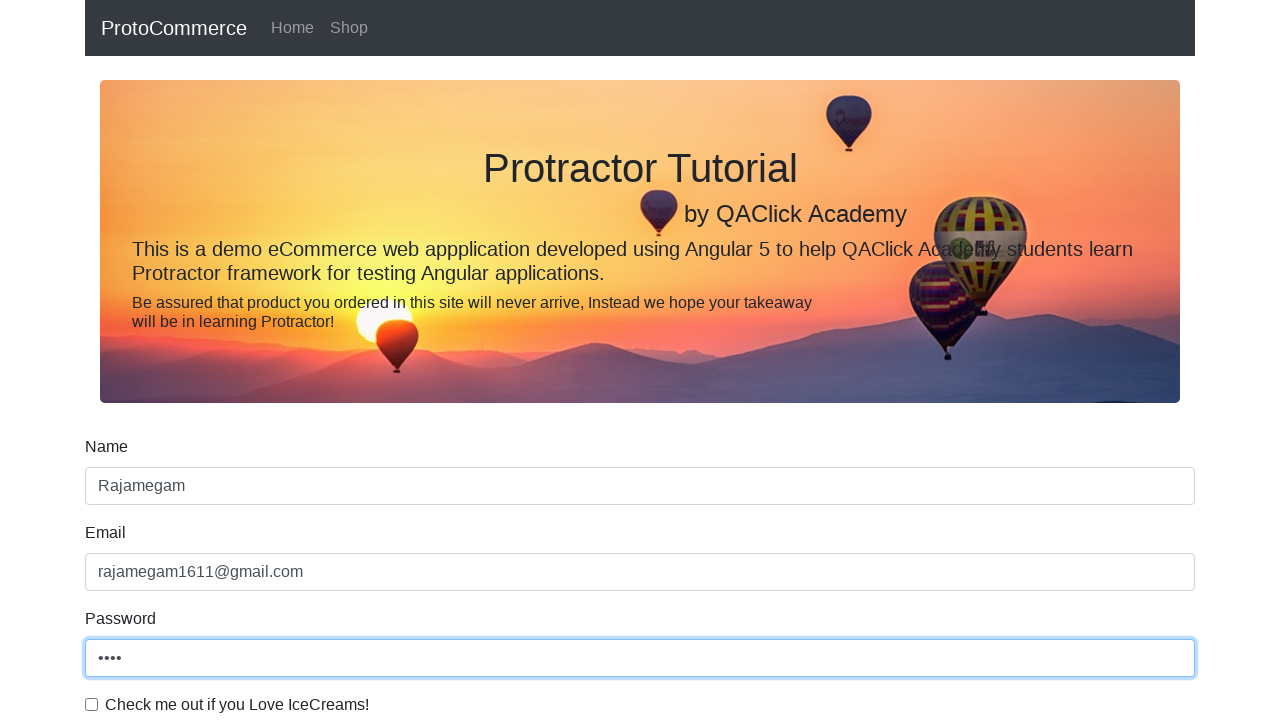

Checked the checkbox for agreement at (92, 704) on #exampleCheck1
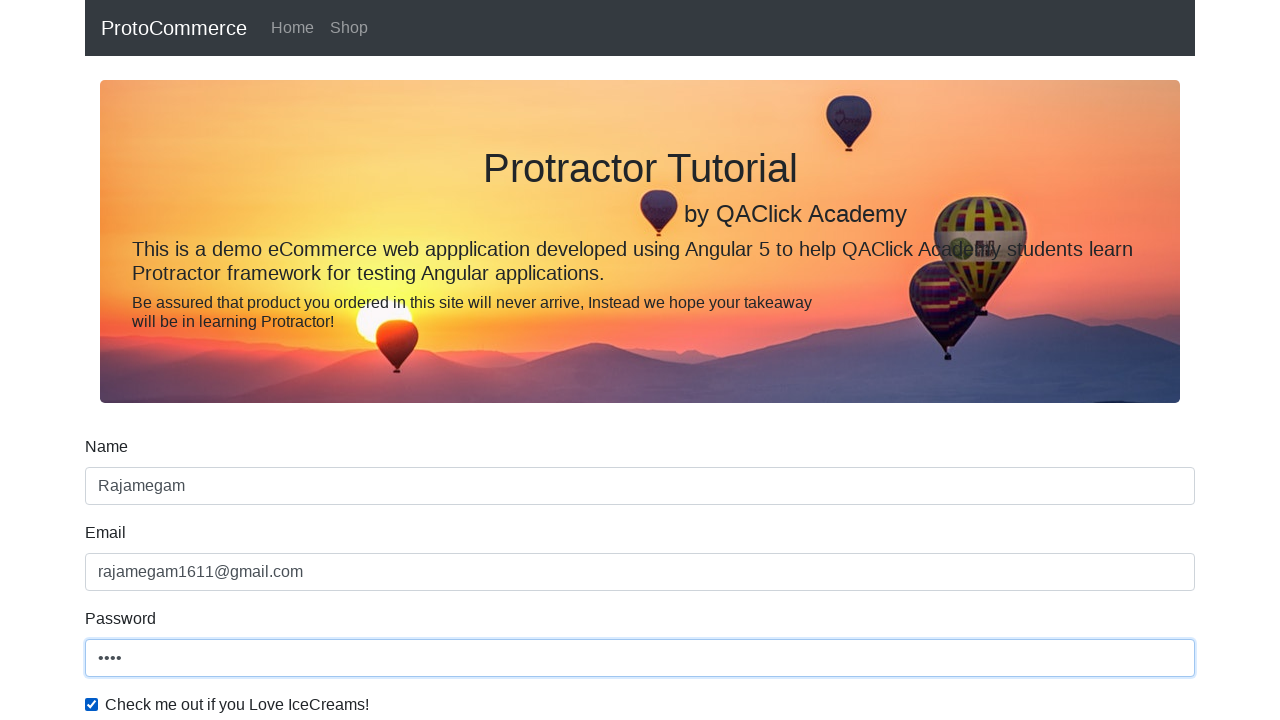

Selected radio button for employment status at (238, 360) on #inlineRadio1
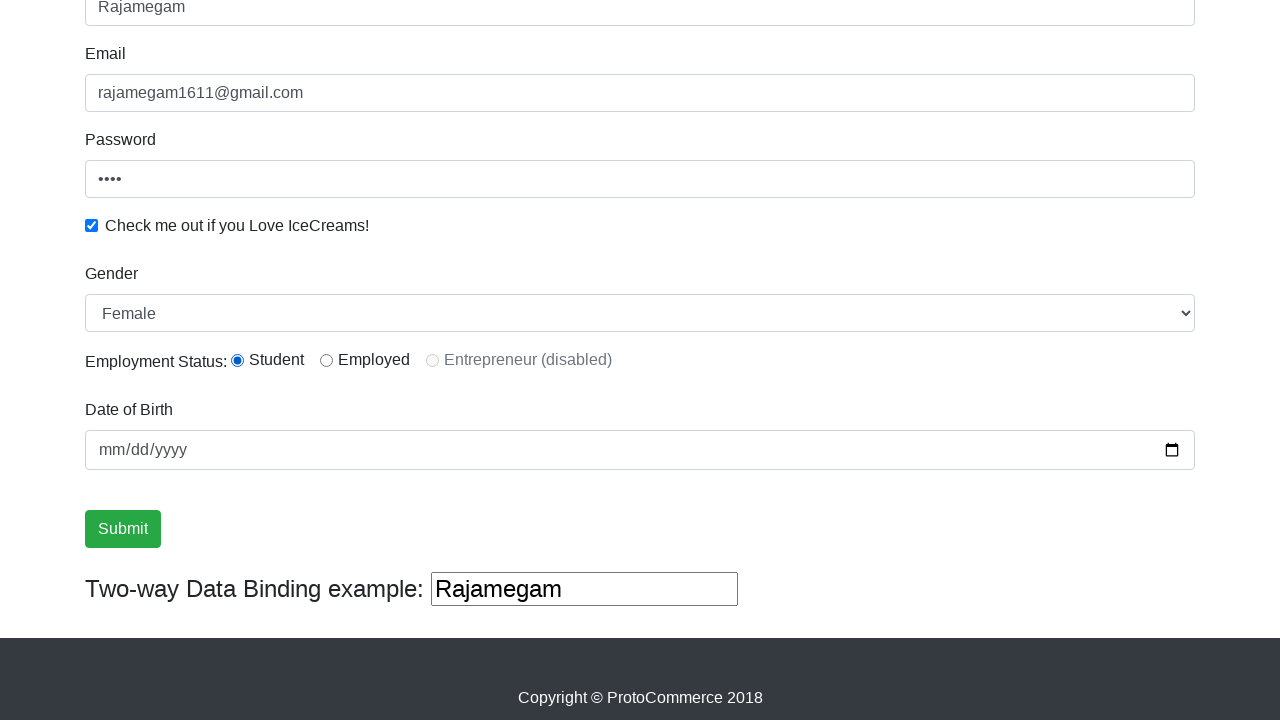

Filled date of birth field with '01/15/1995' on (//input[@type='text'])[3]
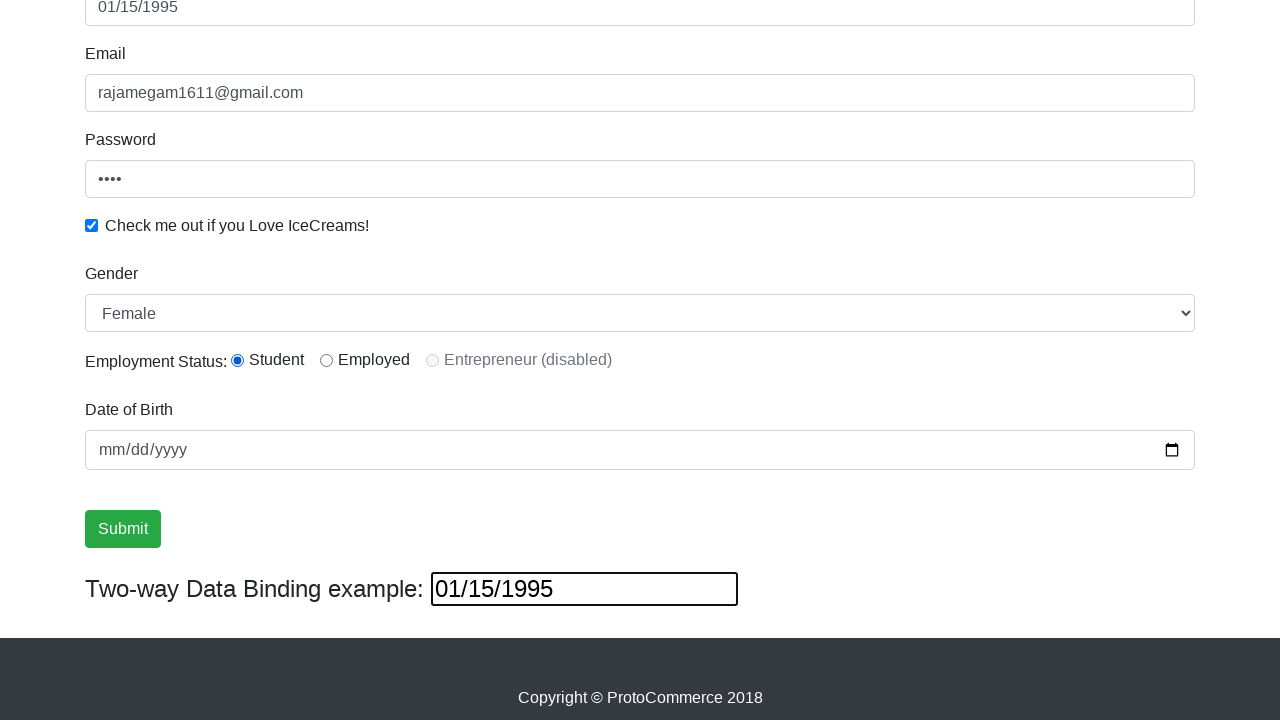

Clicked form submit button at (123, 529) on xpath=//input[@type='submit']
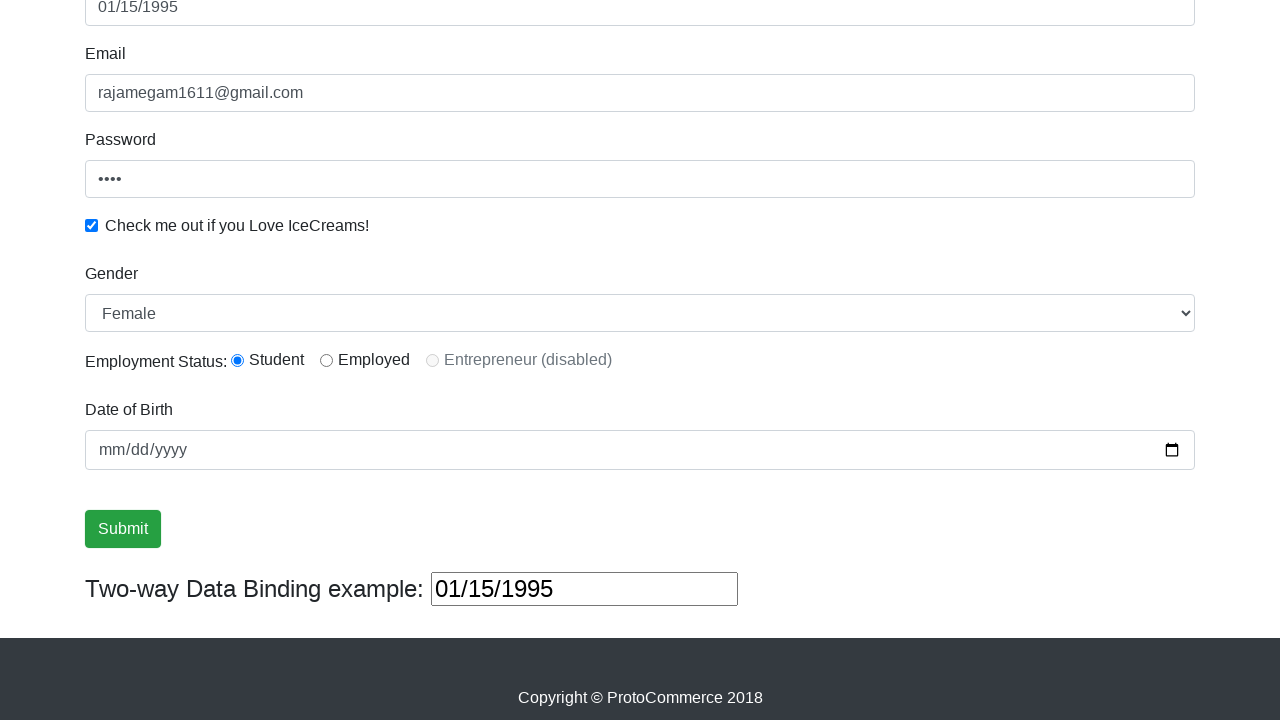

Success alert message loaded
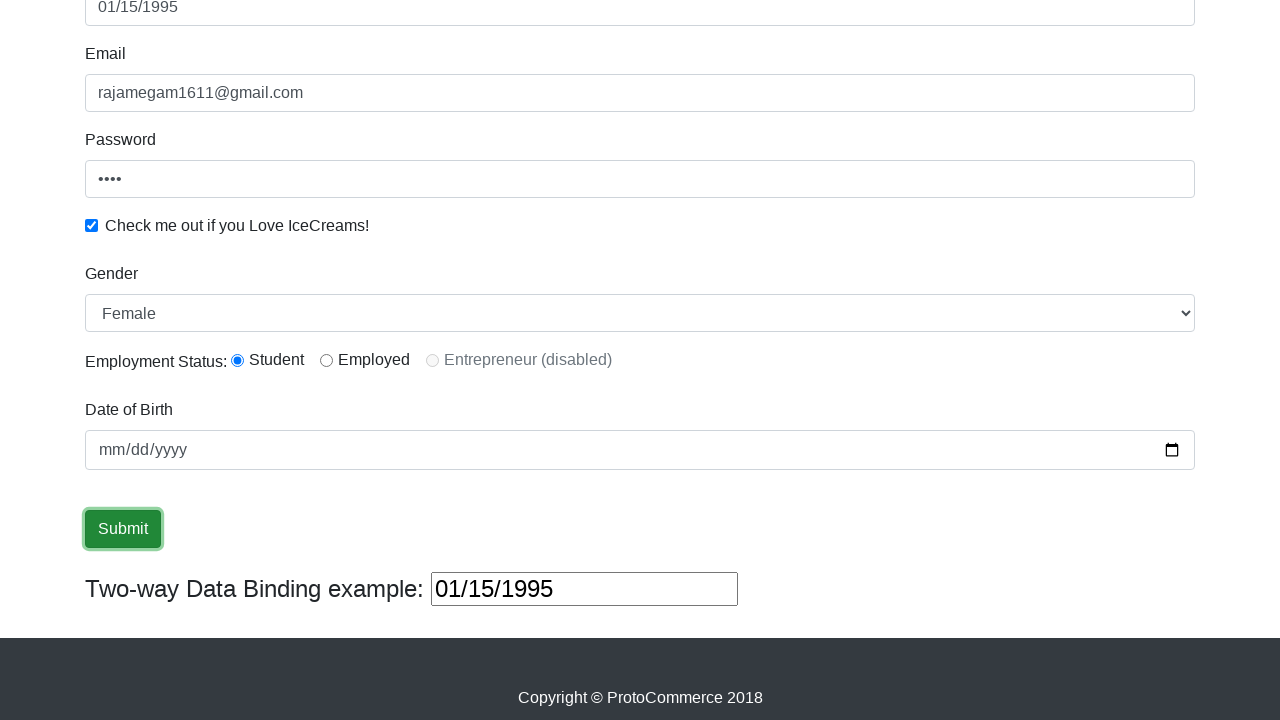

Retrieved success message text content
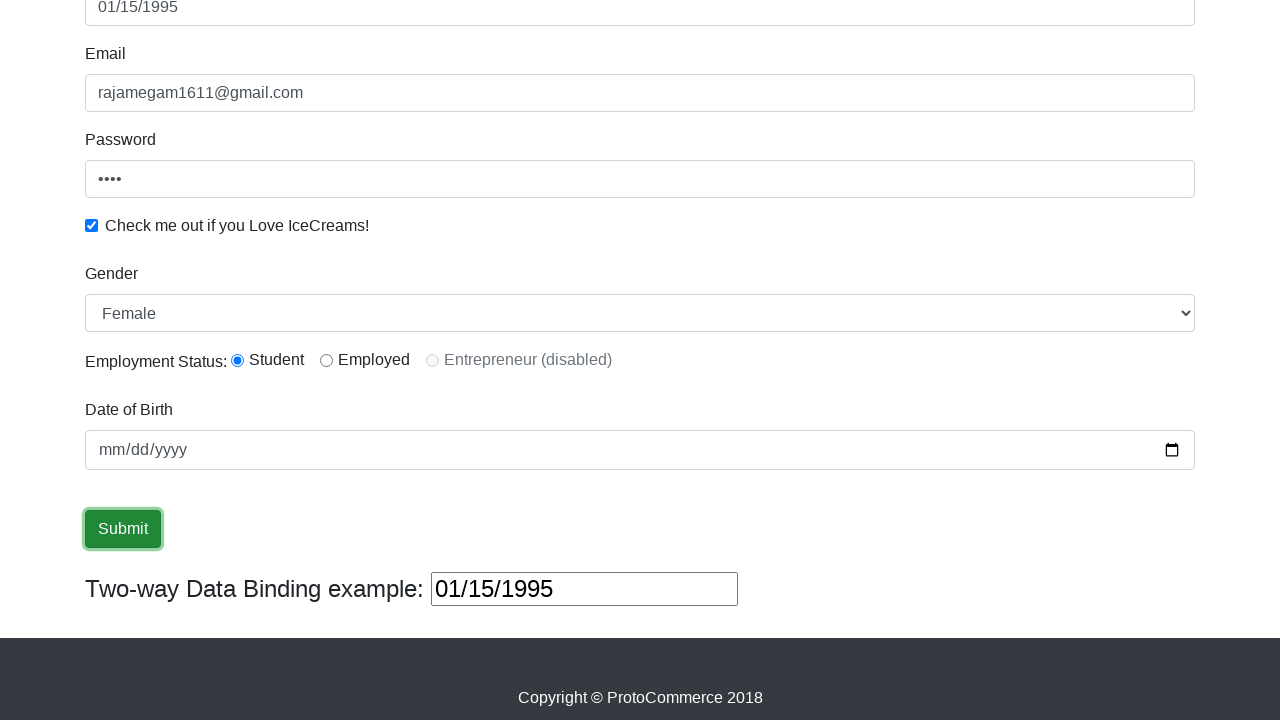

Verified success message contains 'Success' text
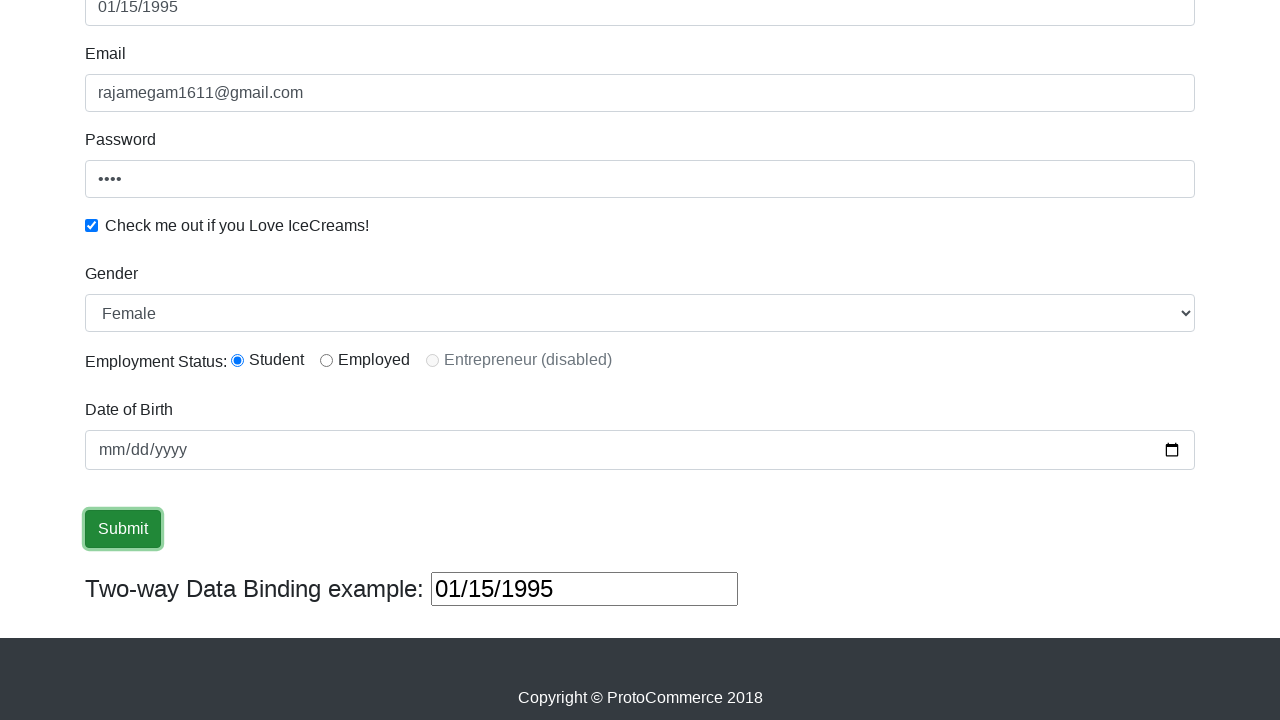

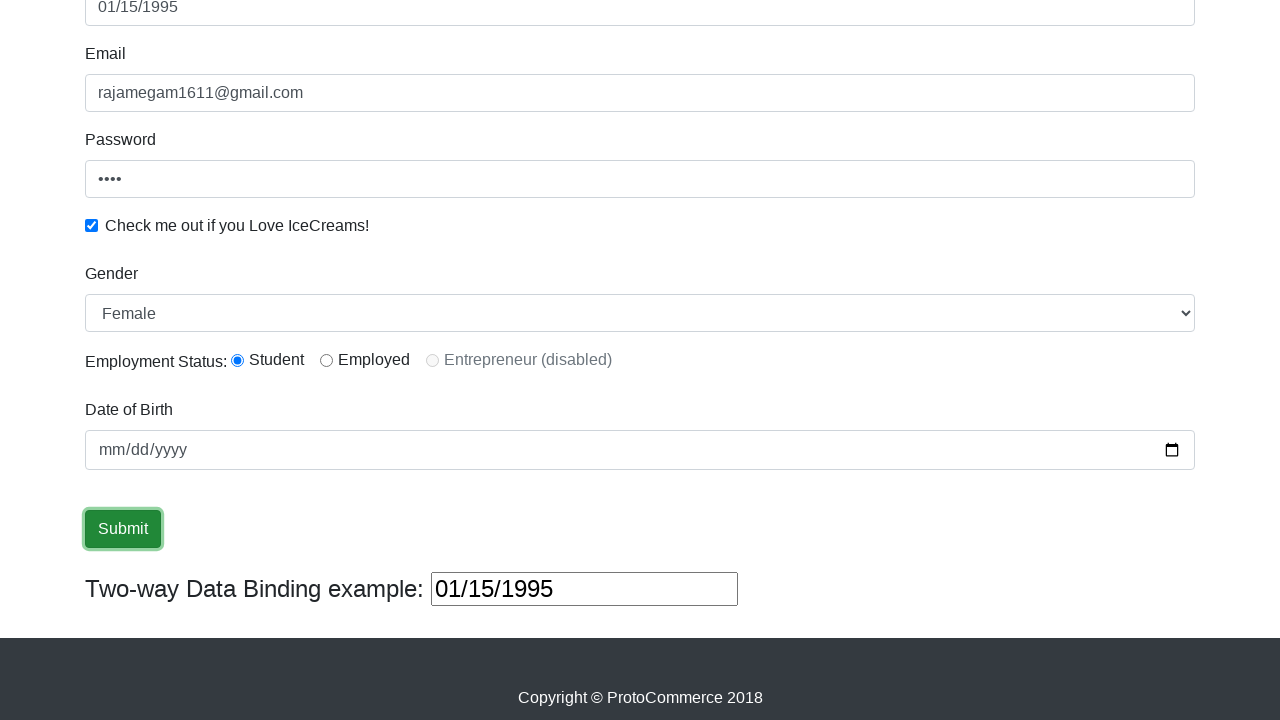